Tests the text input functionality on UI Testing Playground by entering text into an input field and clicking a button that updates its text based on the input

Starting URL: http://uitestingplayground.com/textinput

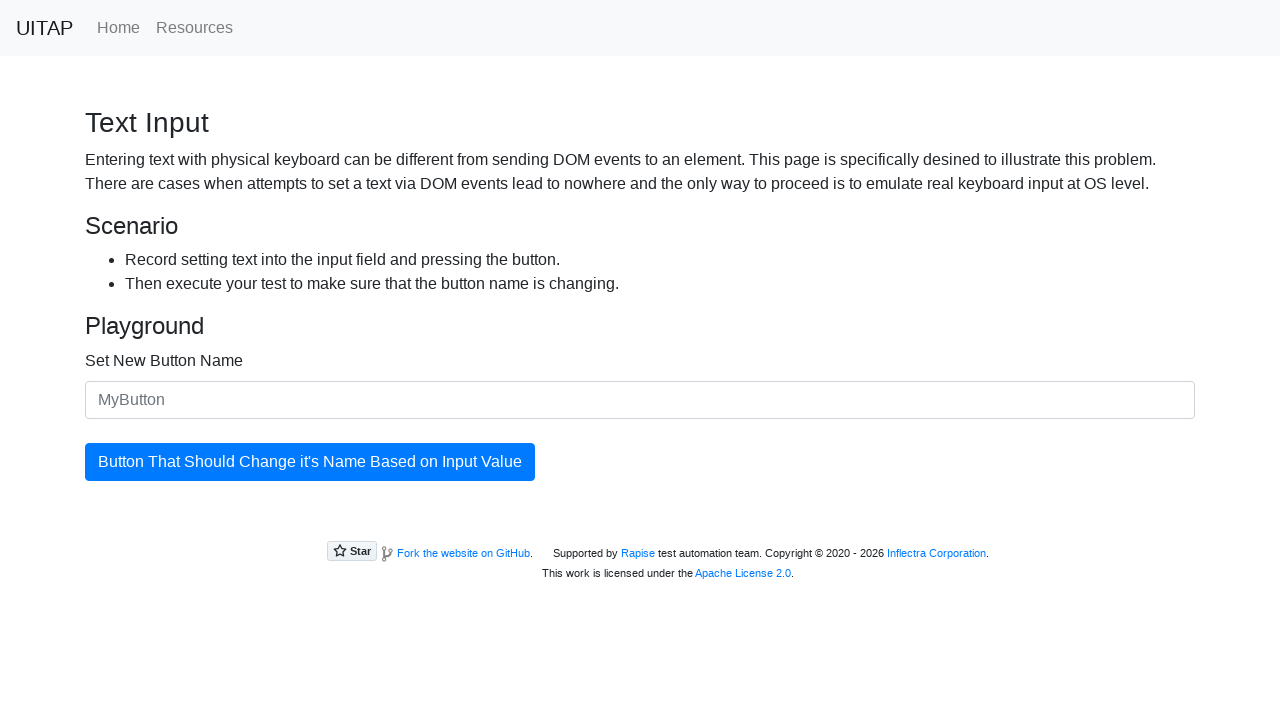

Filled text input field with 'SkyPro' on .form-control
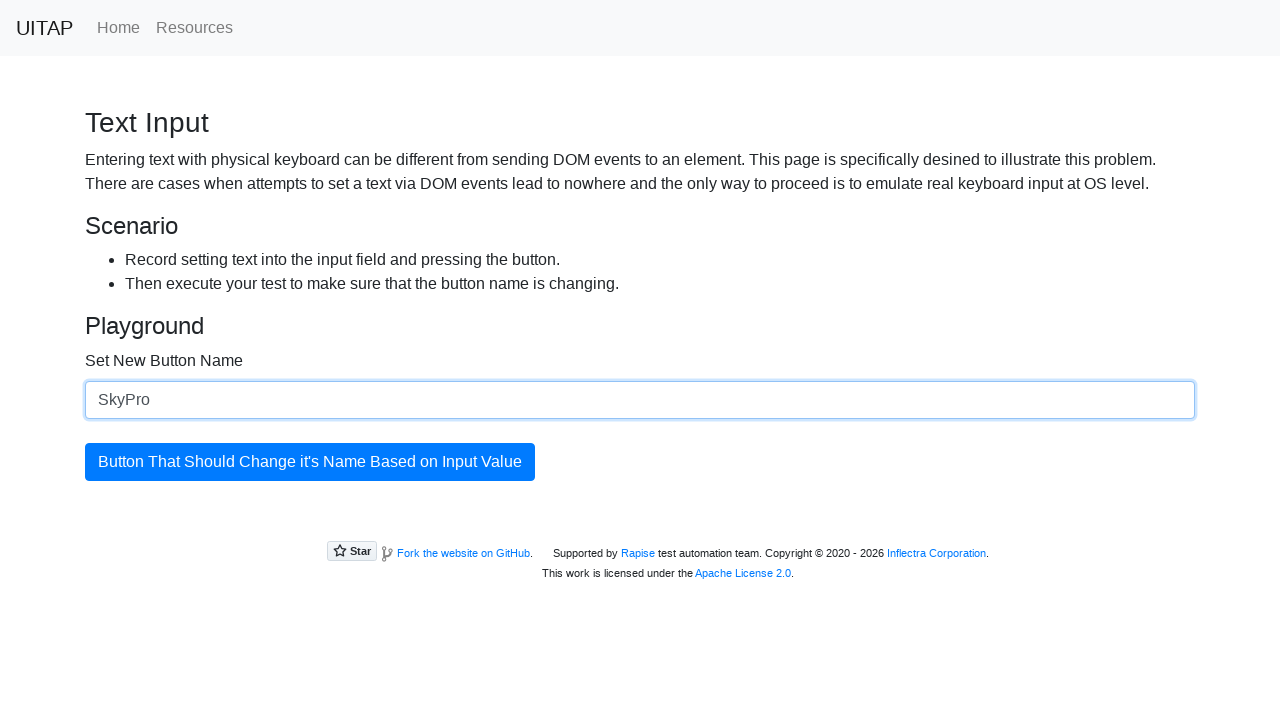

Clicked the button to update its text at (310, 462) on #updatingButton
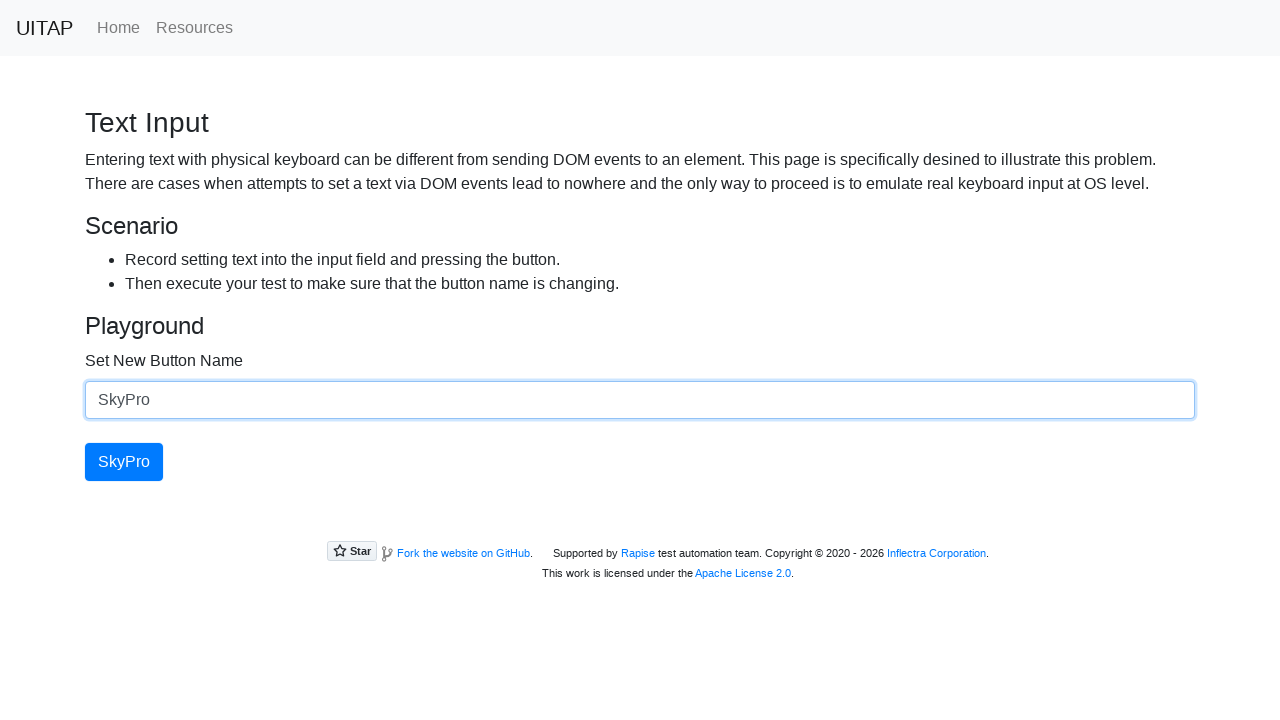

Button text updated to 'SkyPro'
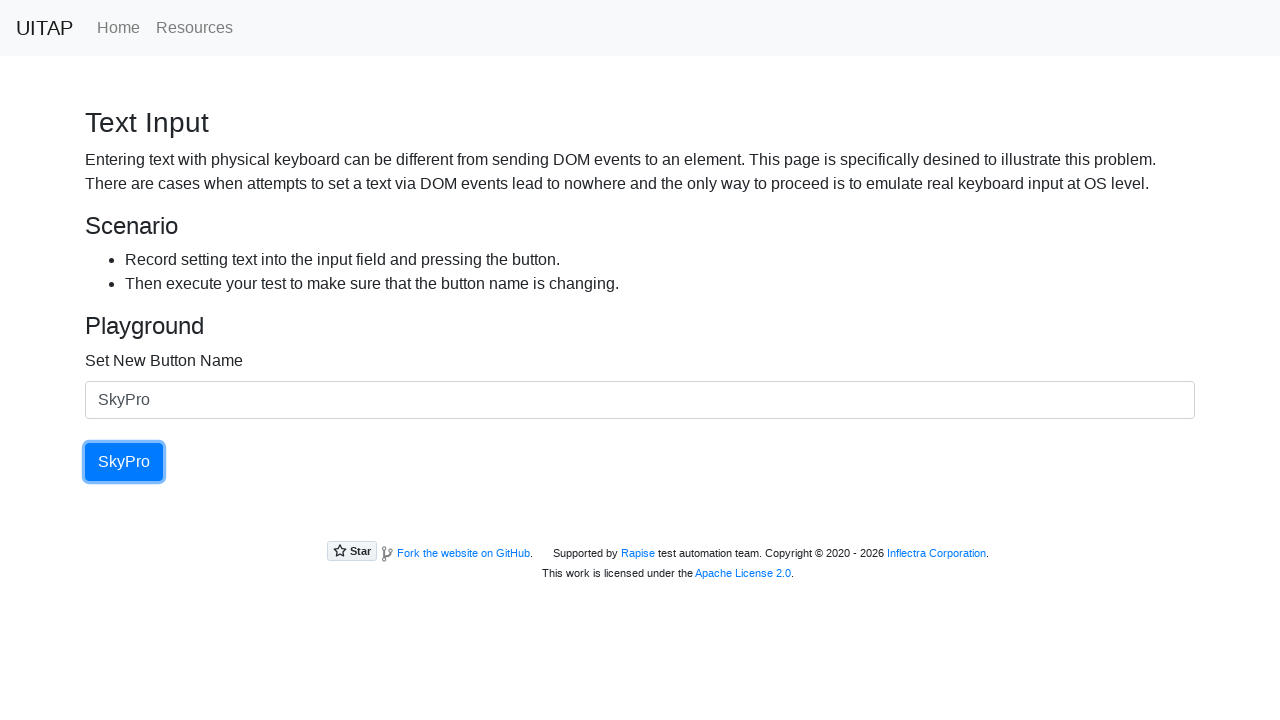

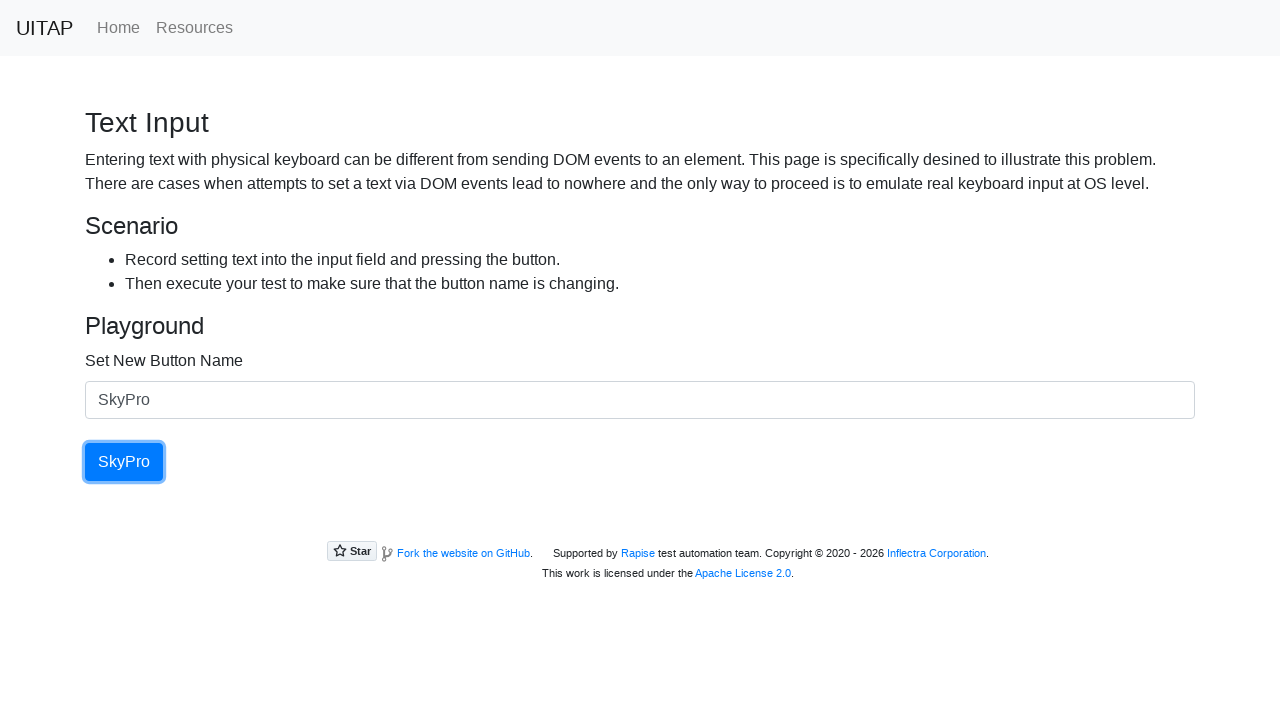